Tests drag and drop functionality by dragging an element to two different drop zones

Starting URL: https://webengine-test.azurewebsites.net/

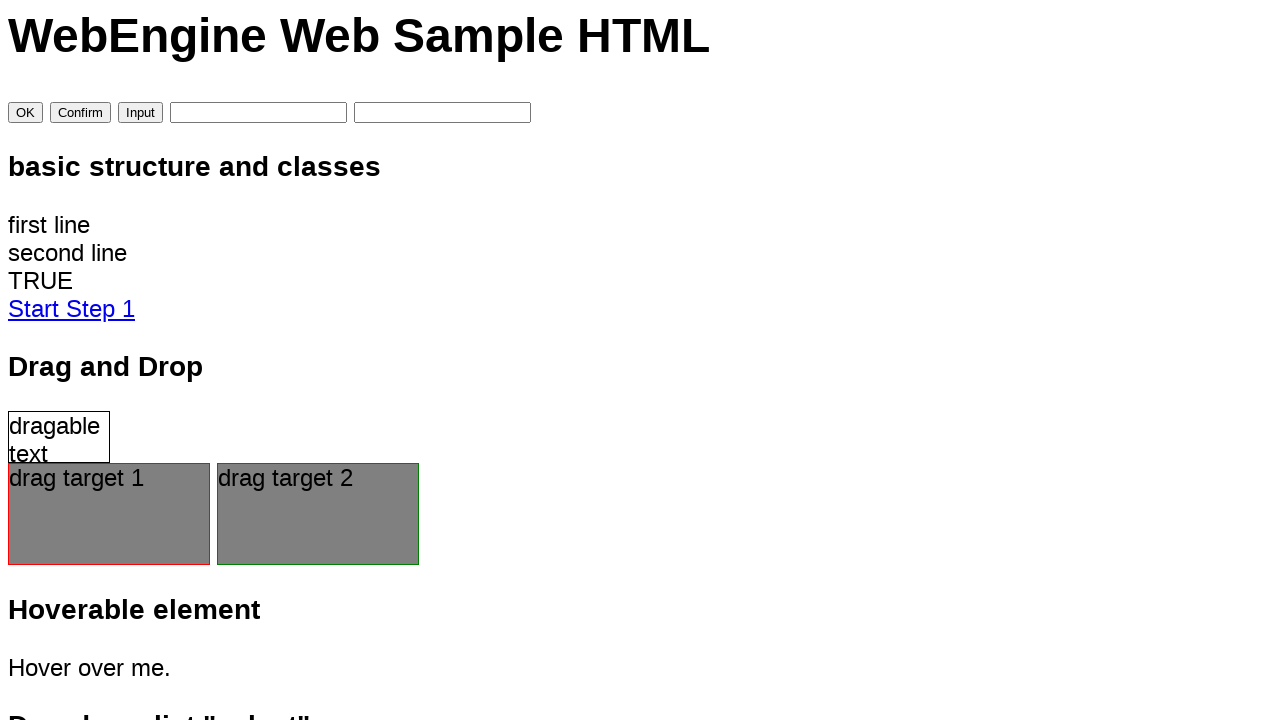

Retrieved initial text of draggable element
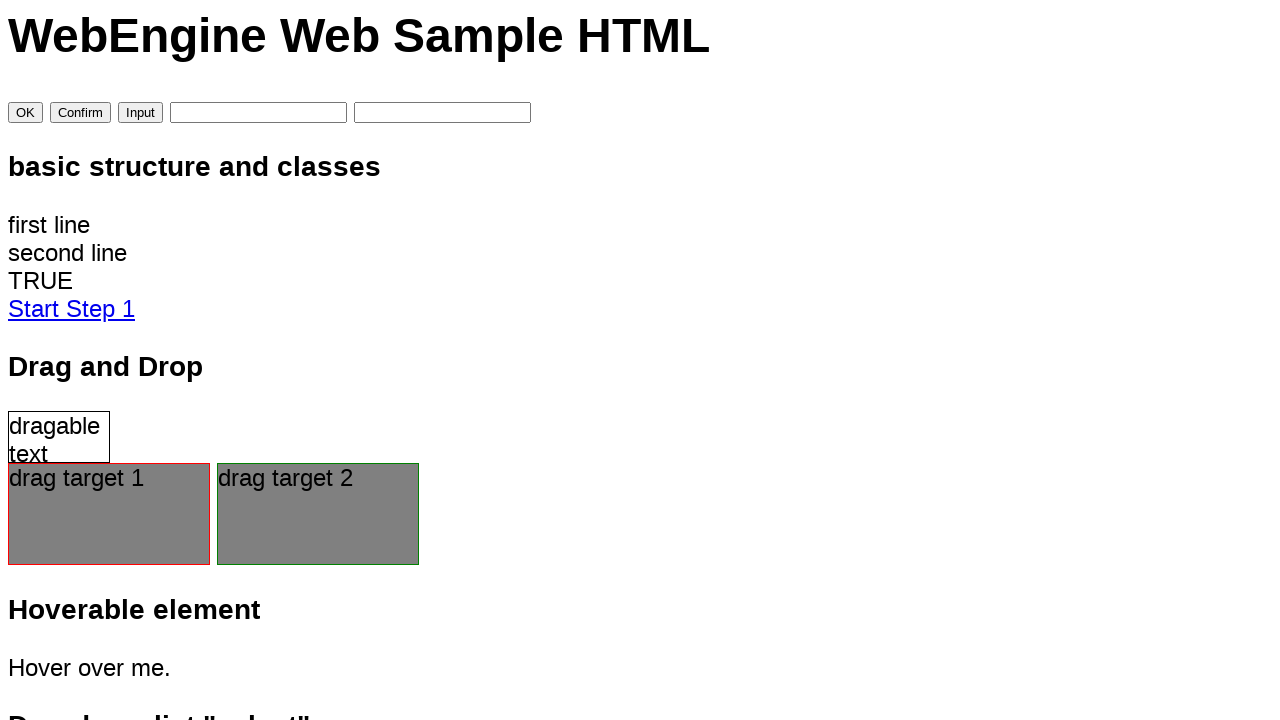

Dragged element to first drop zone (divDrop1) at (109, 514)
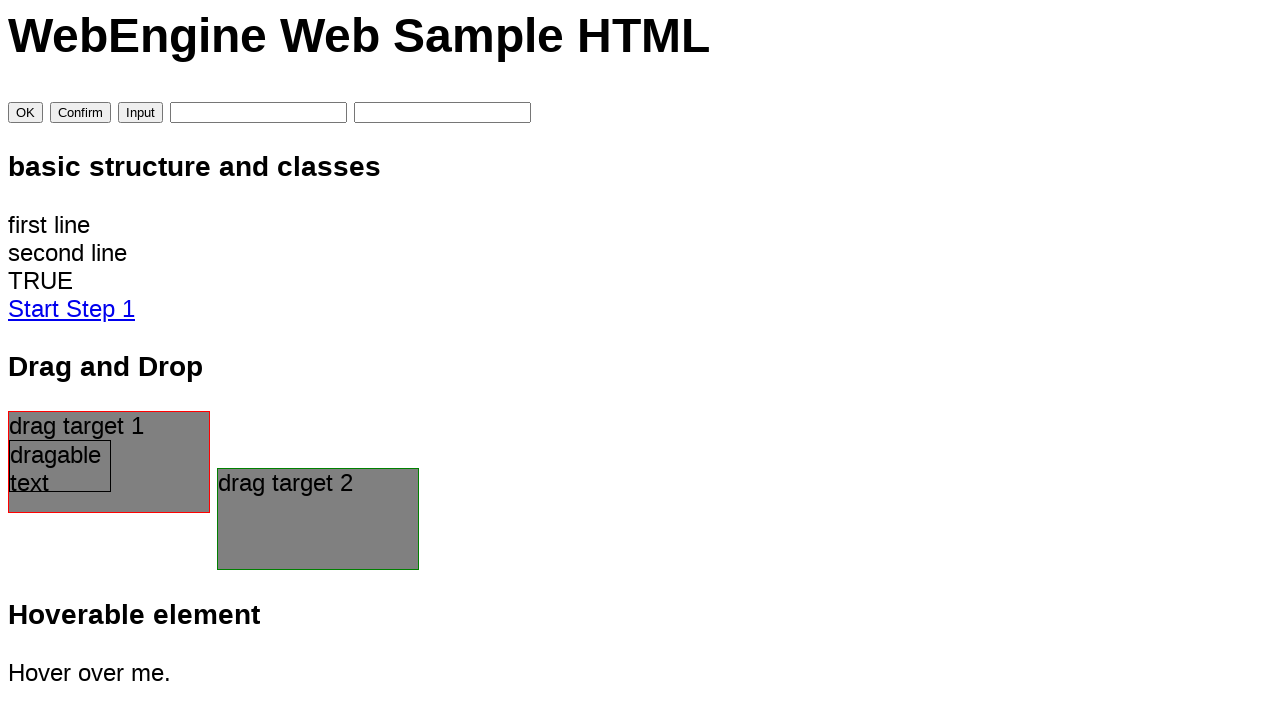

Retrieved text from first drop zone
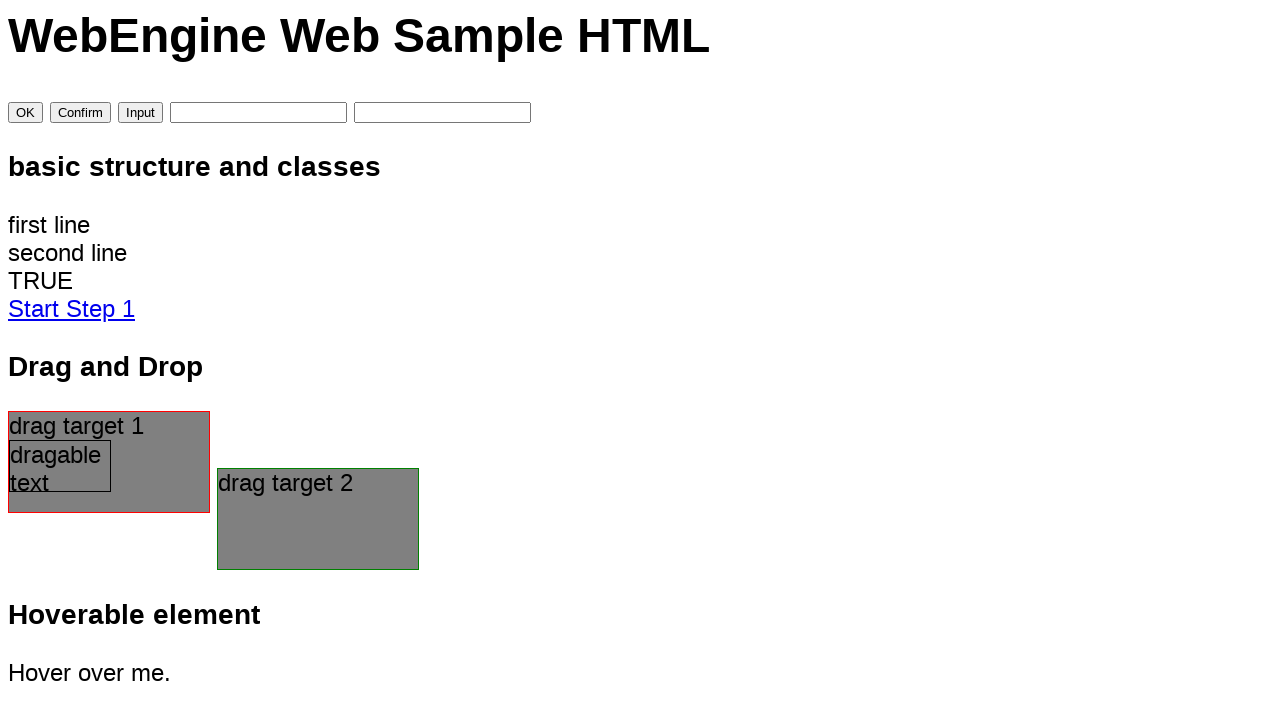

Verified first drop zone contains the dragged text
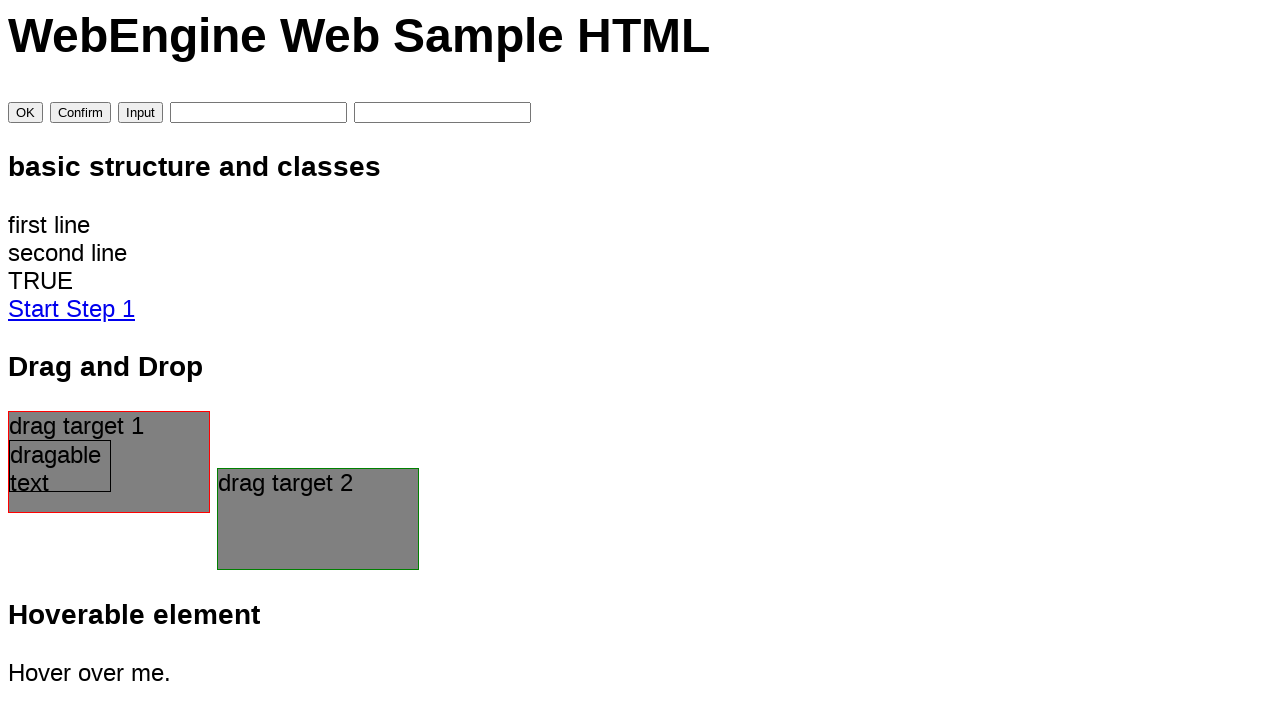

Dragged element to second drop zone (divDrop2) at (318, 519)
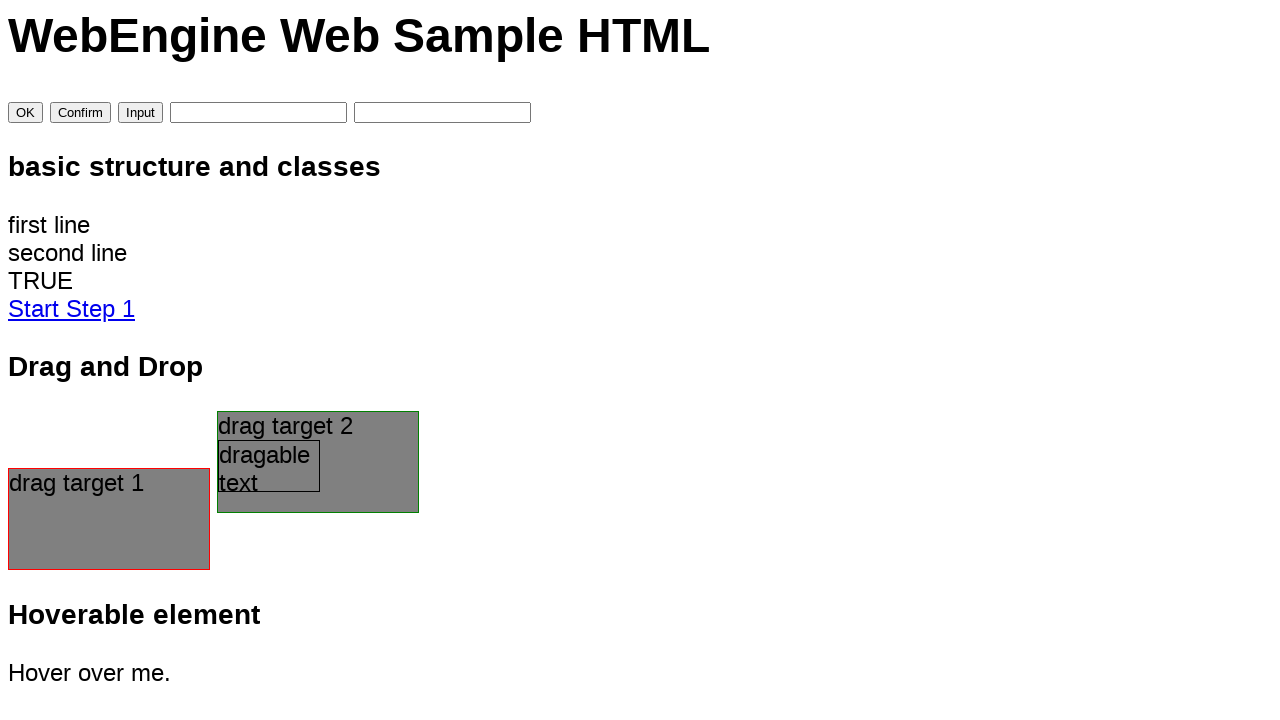

Retrieved text from second drop zone
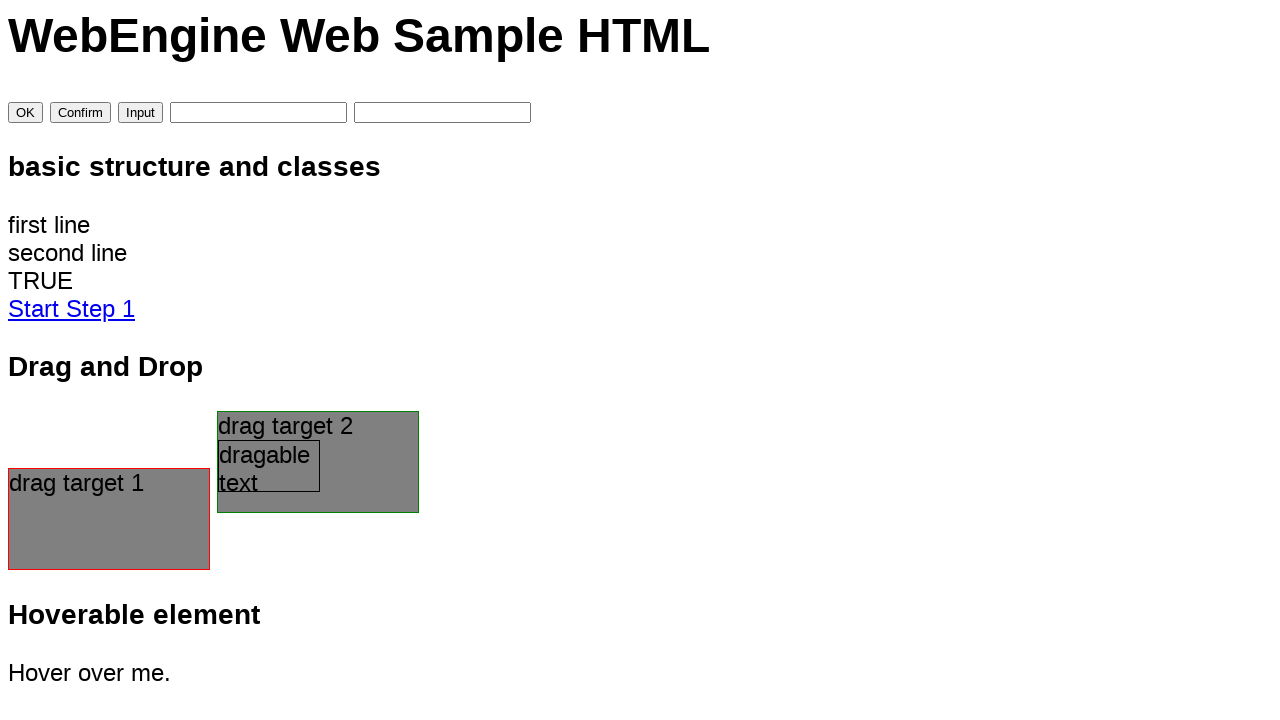

Verified second drop zone contains the dragged text
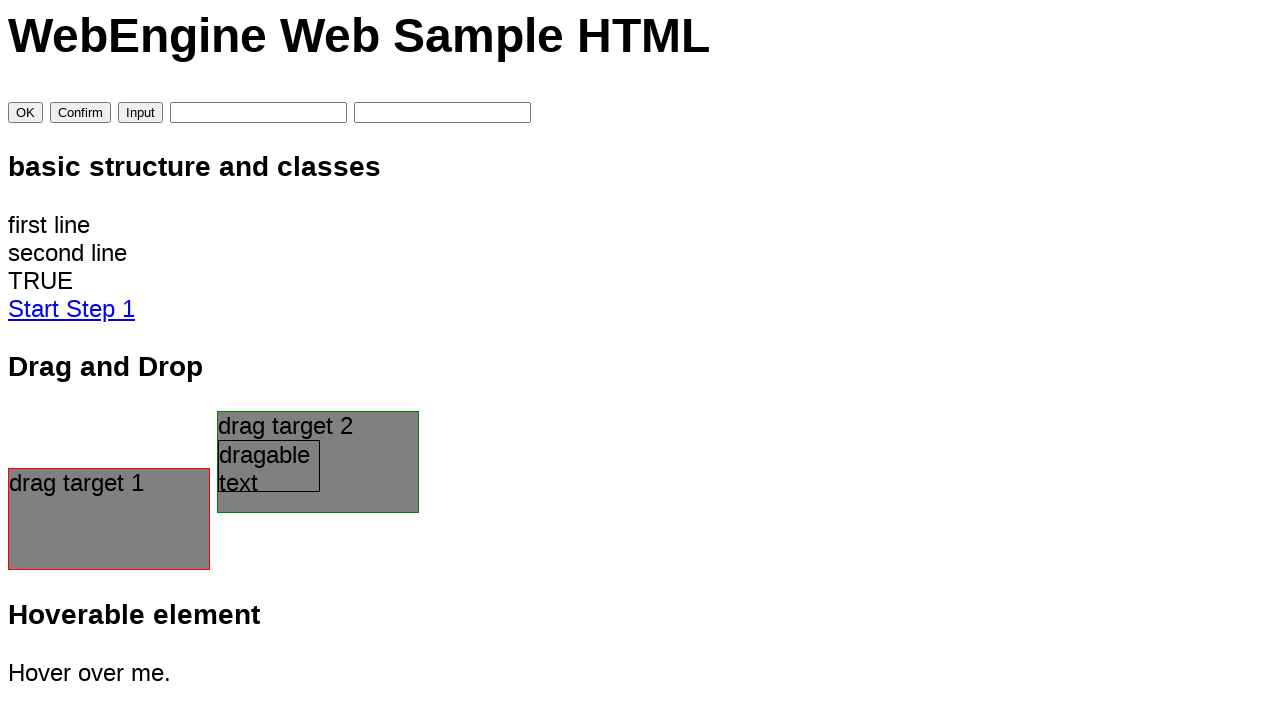

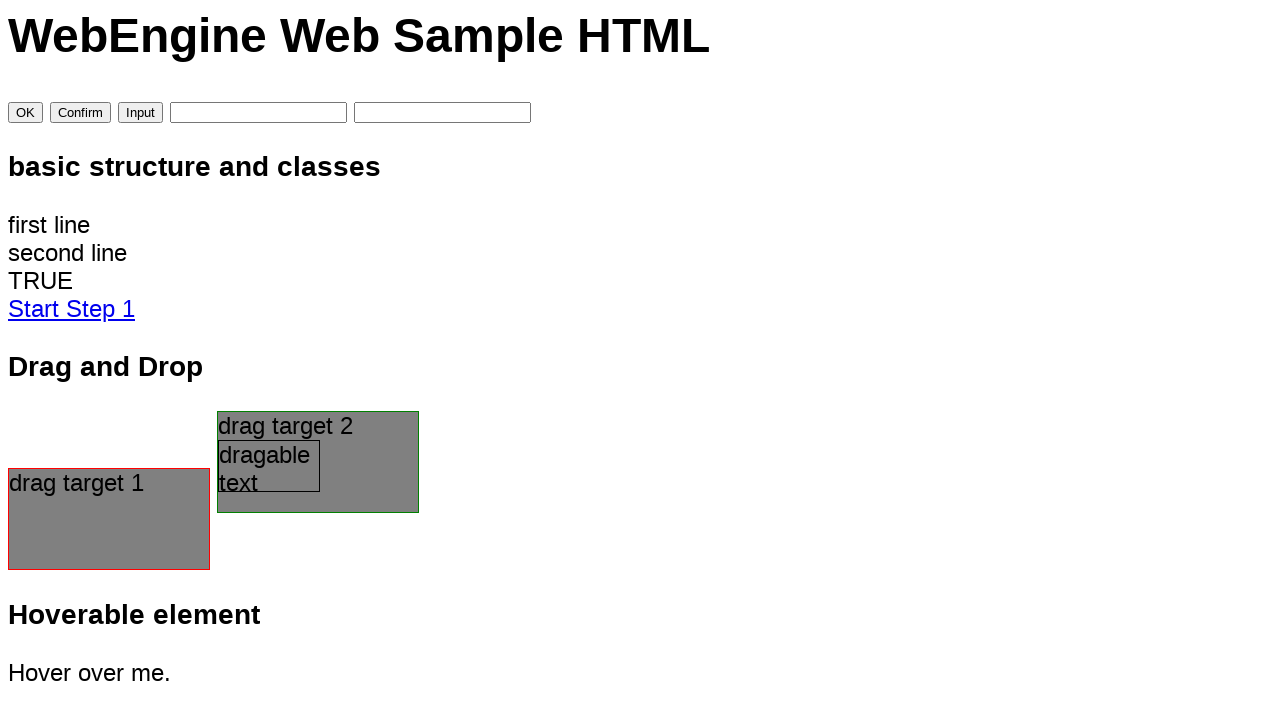